Tests dynamic loading with explicit wait for loading indicator to disappear before verifying result text

Starting URL: https://automationfc.github.io/dynamic-loading/

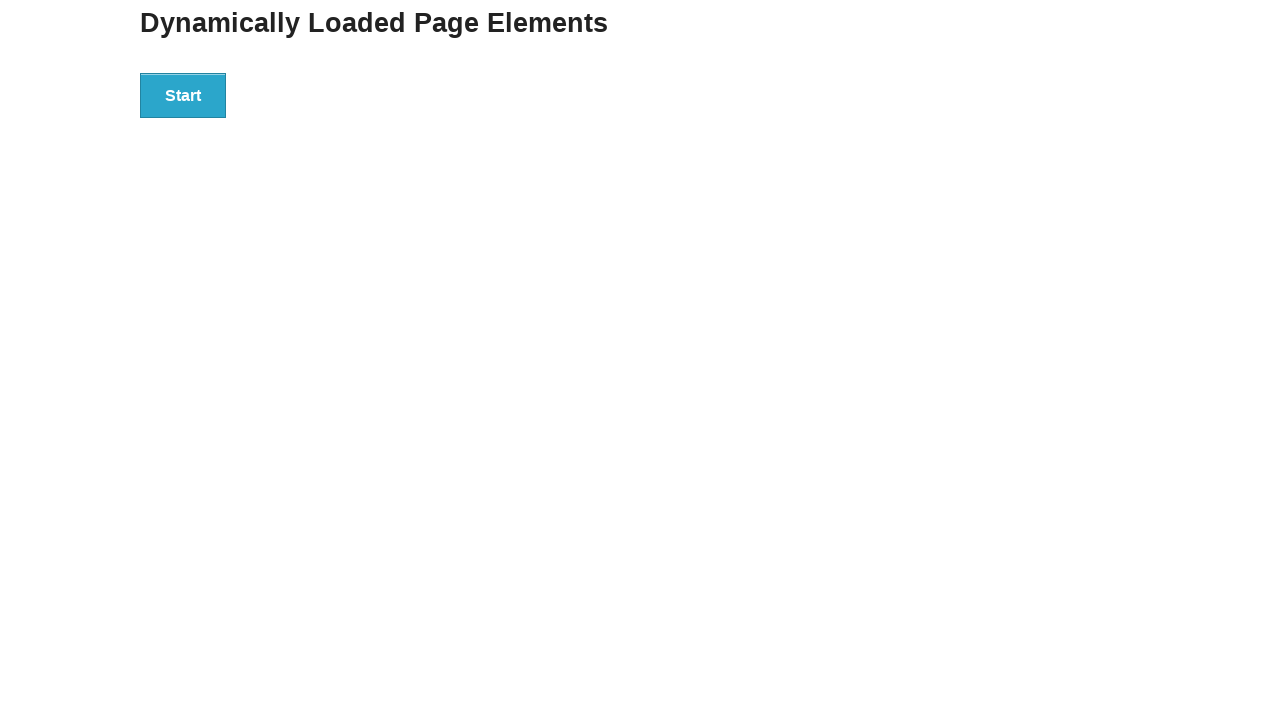

Clicked the start button to initiate dynamic loading at (183, 95) on div#start > button
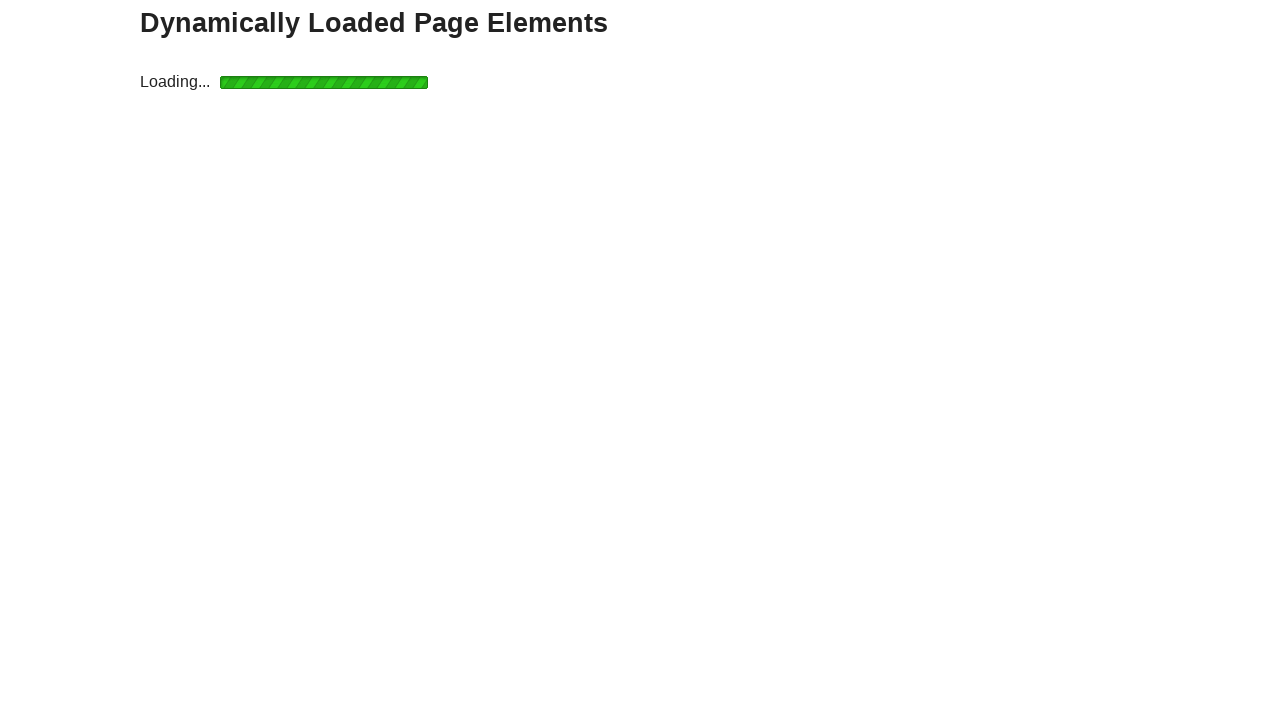

Waited for loading indicator to disappear
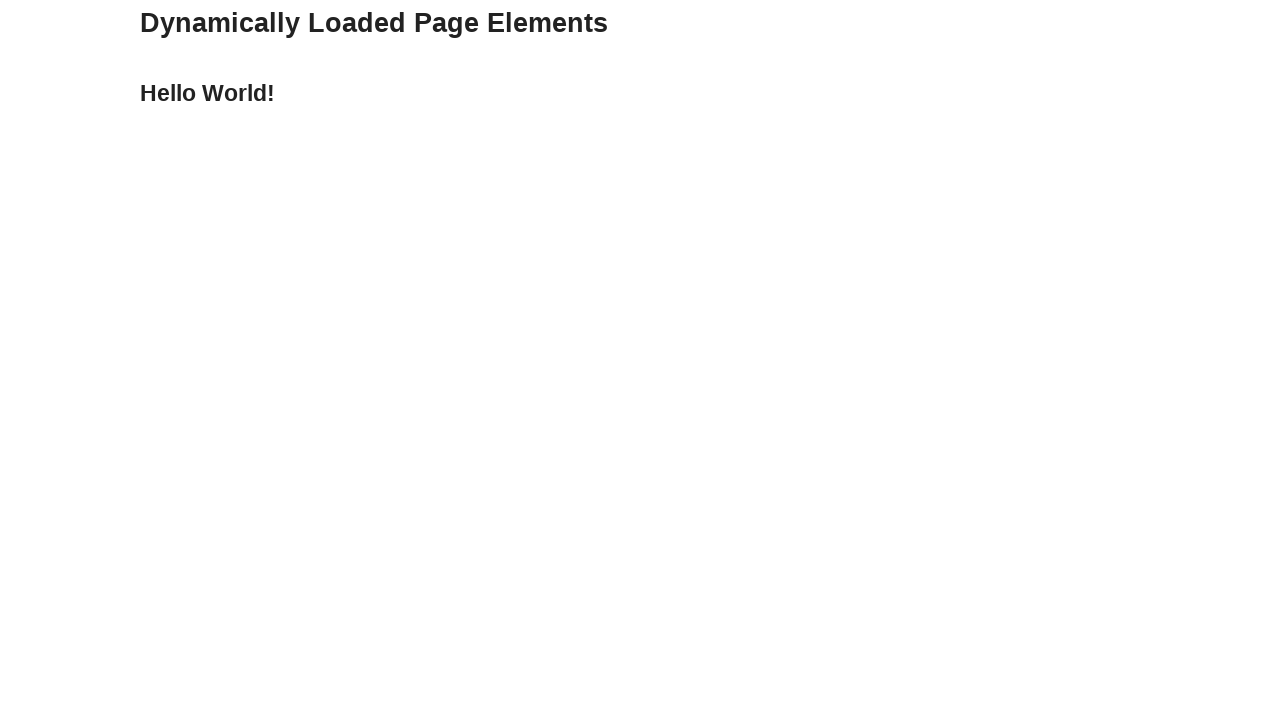

Verified result text equals 'Hello World!'
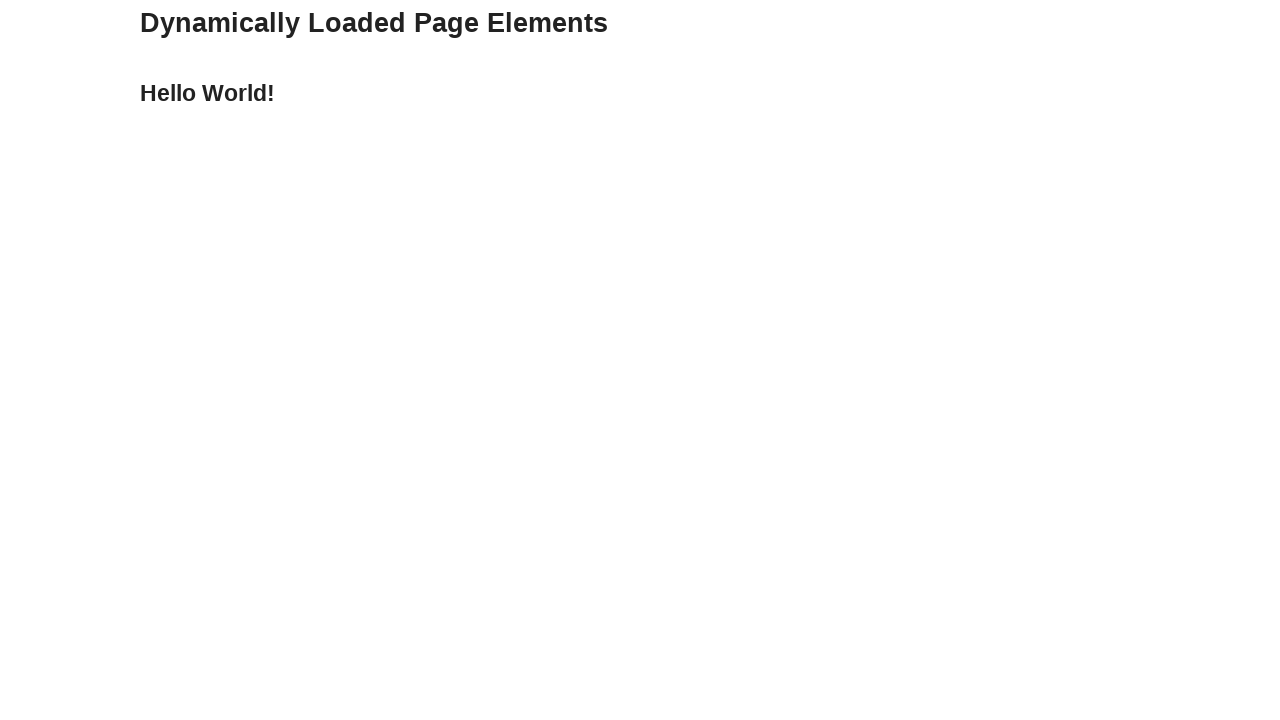

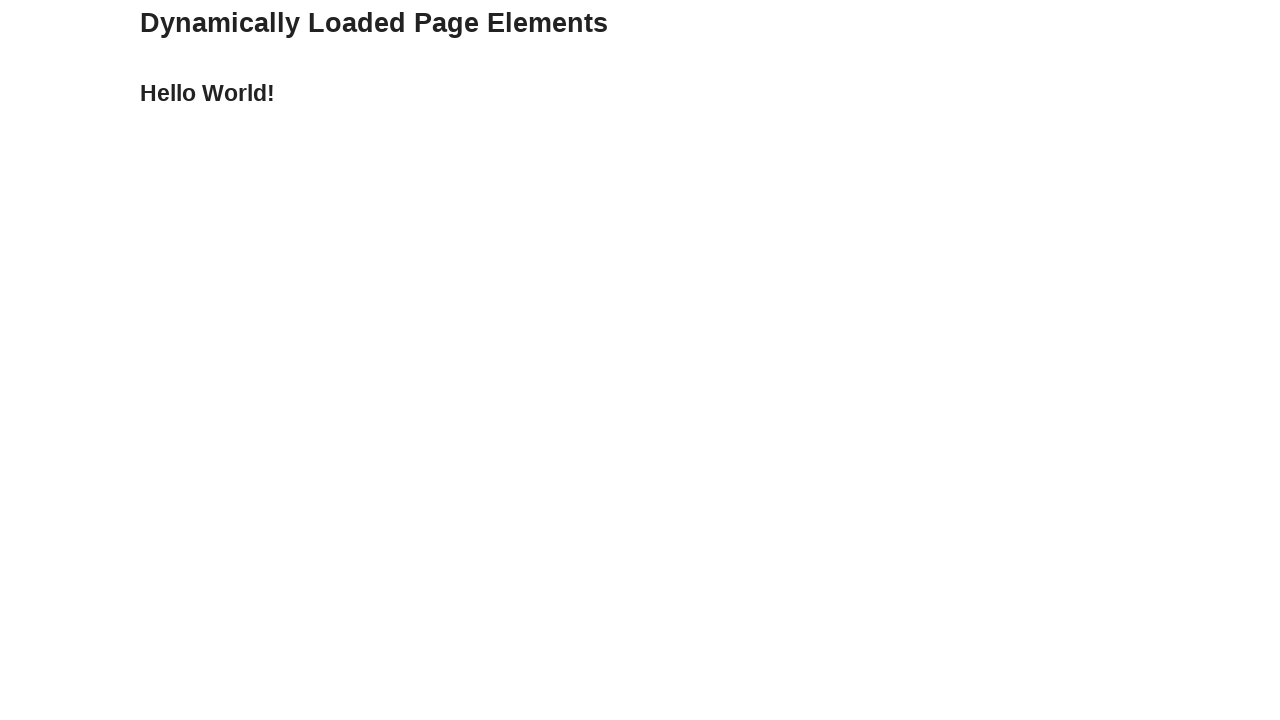